Simulates a complete user journey by filling out a brief and clicking action buttons to test the full workflow.

Starting URL: https://aideas-redbaez.netlify.app

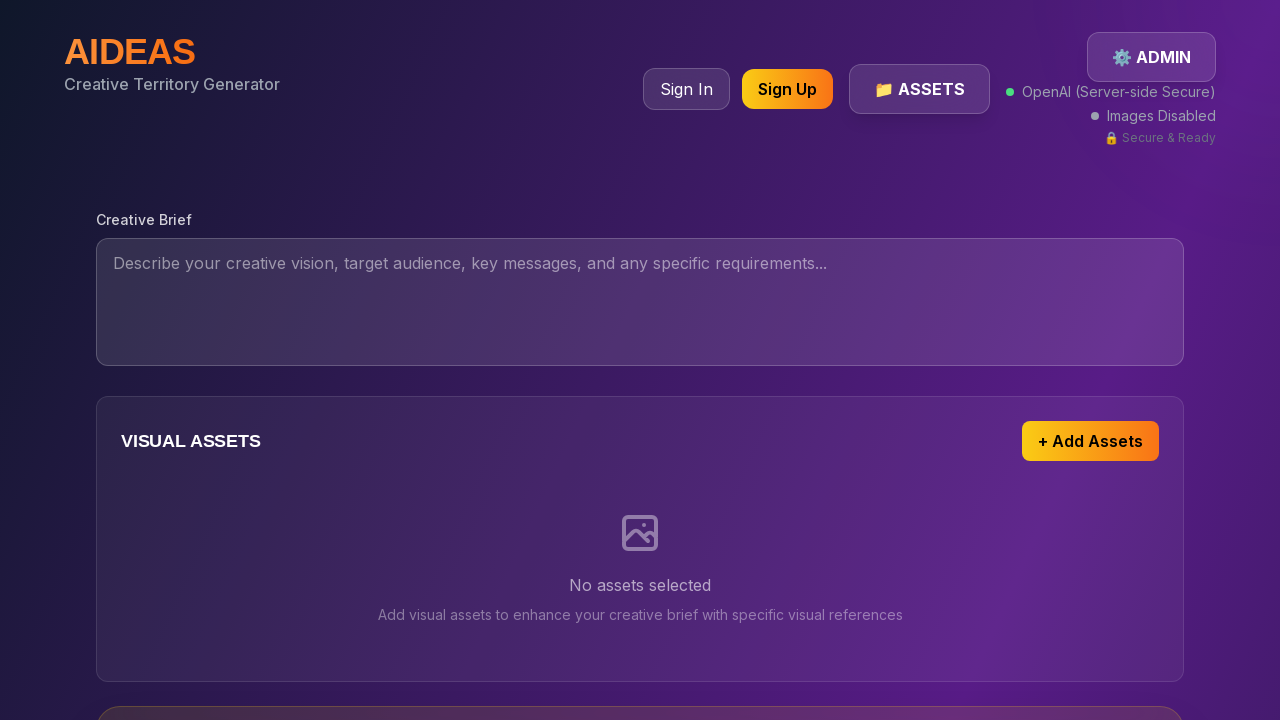

Waited for page to fully load (networkidle)
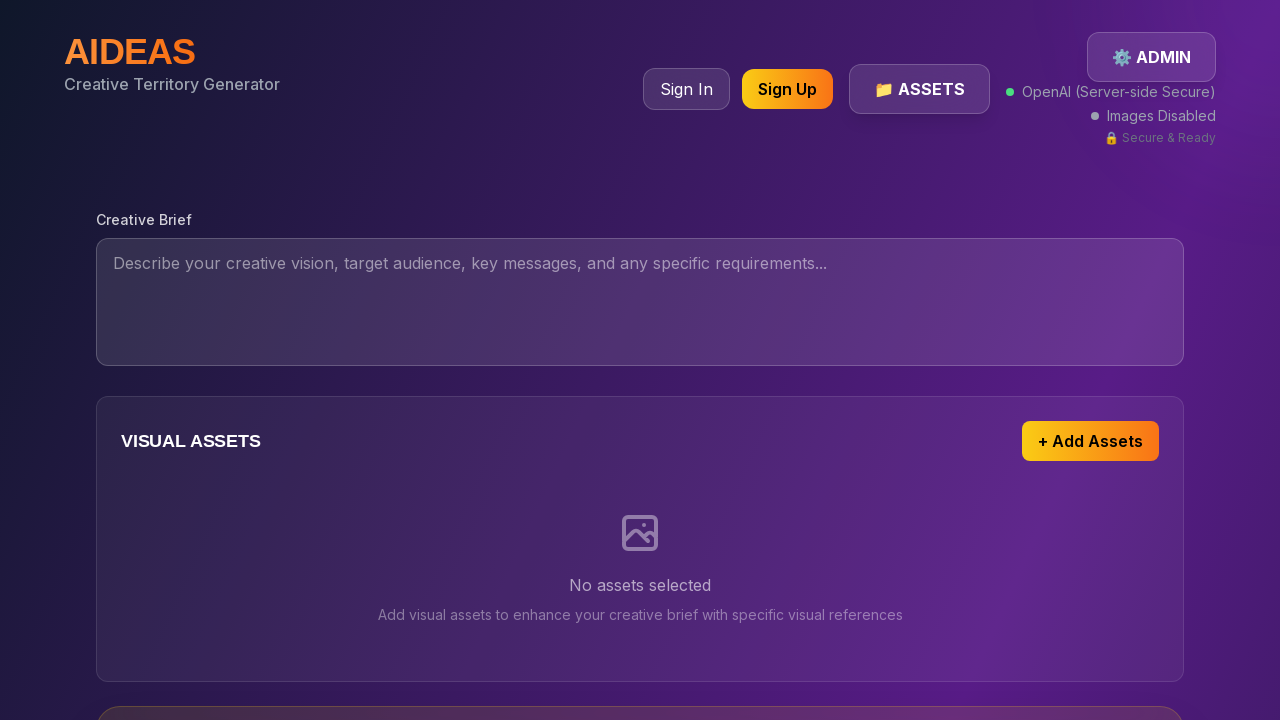

Waited 2 seconds to explore the interface
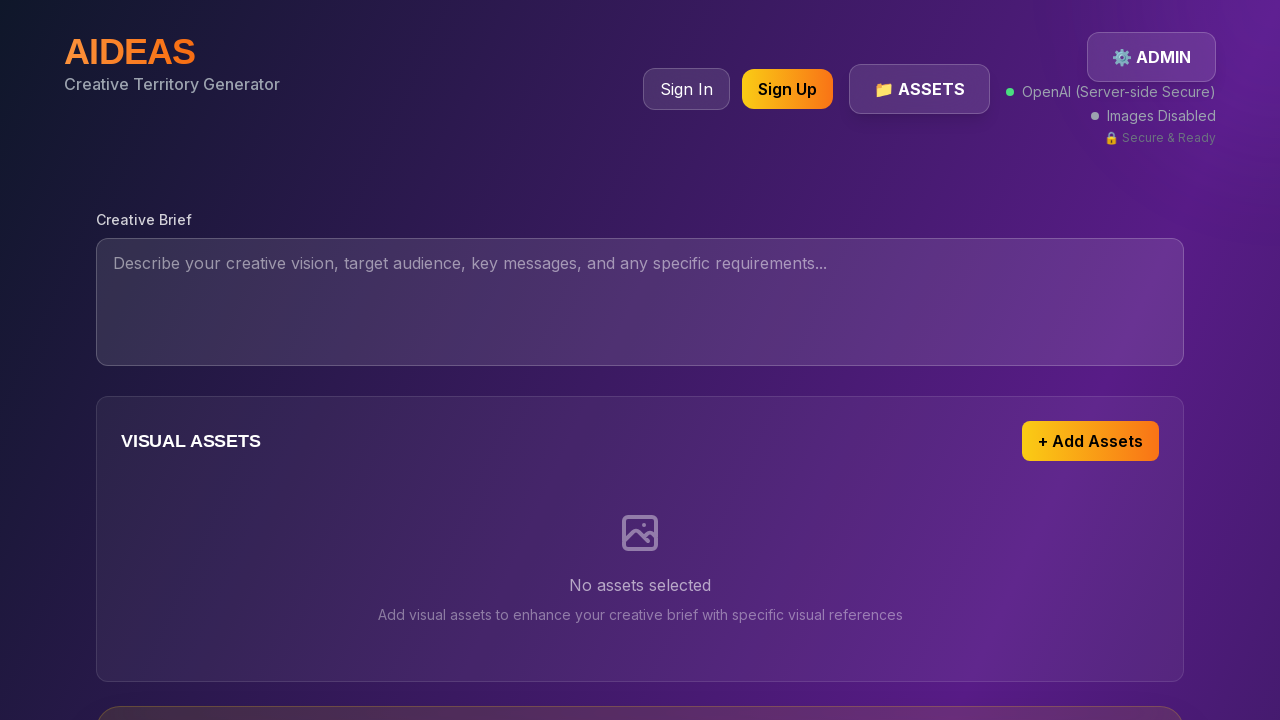

Located brief input field (textarea or text input)
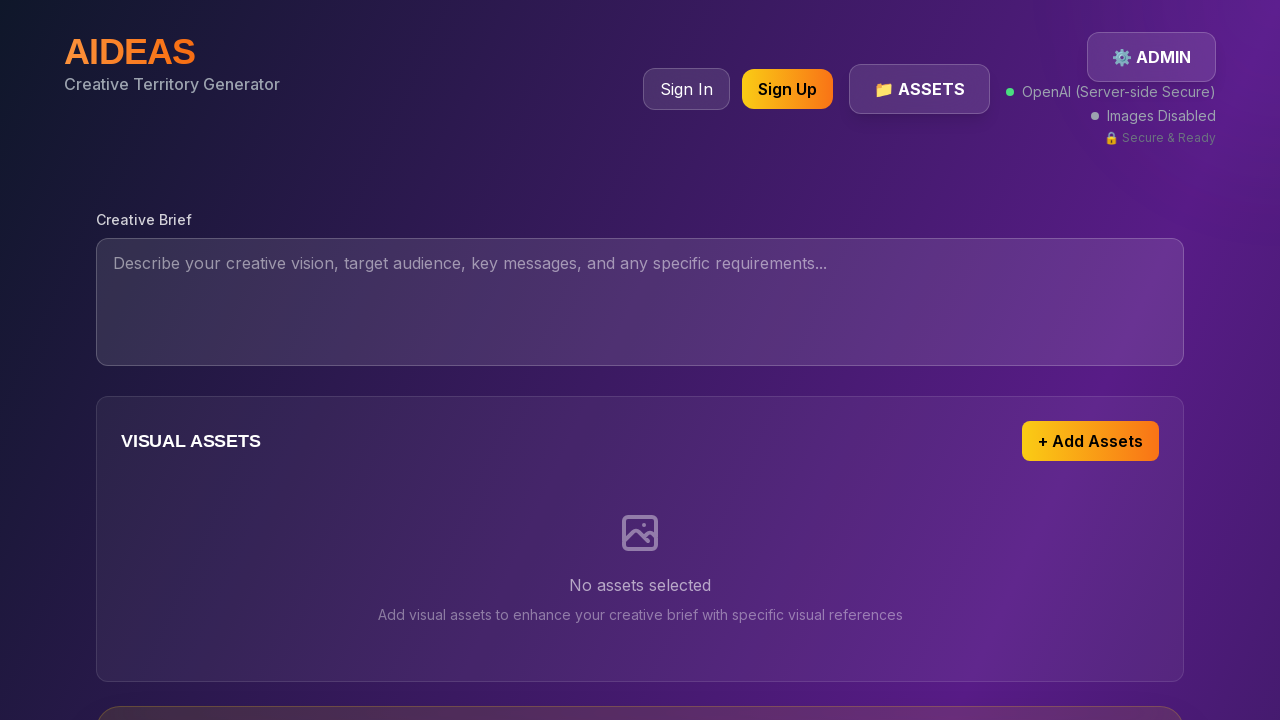

Filled brief input with sustainable fashion campaign description on textarea, input[type="text"] >> nth=0
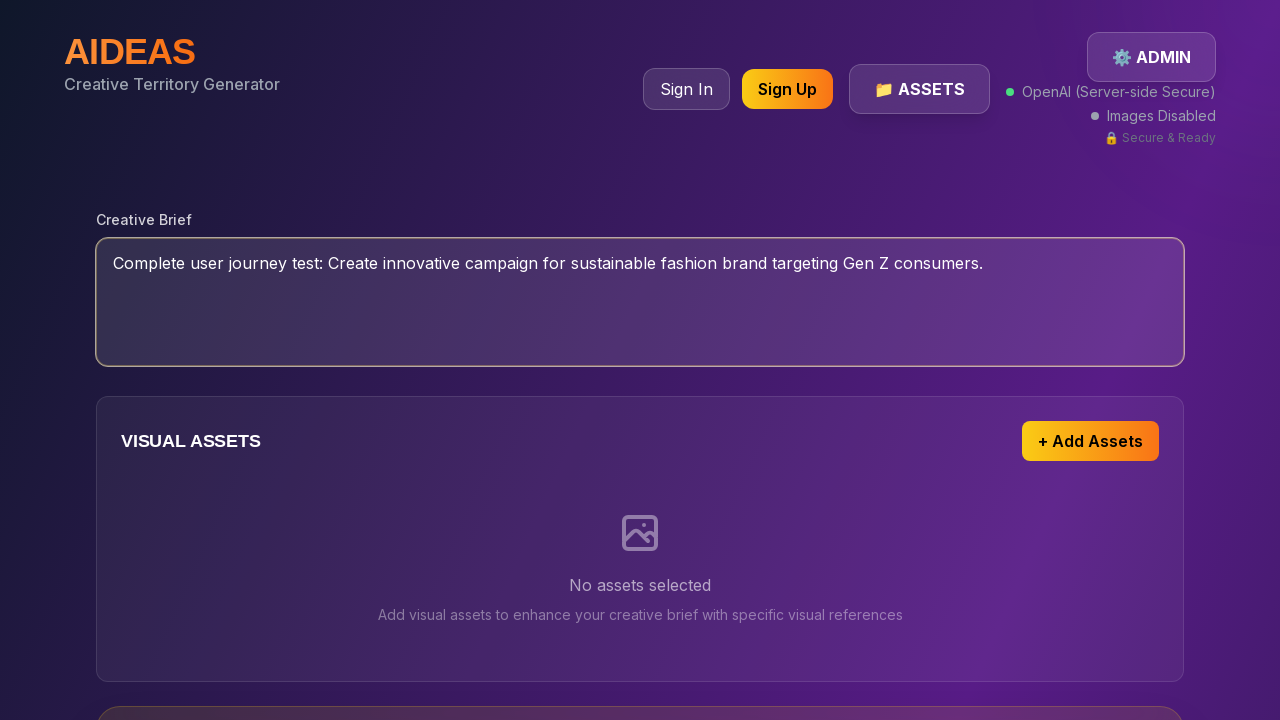

Located action buttons (Generate, Create, Start, or Submit)
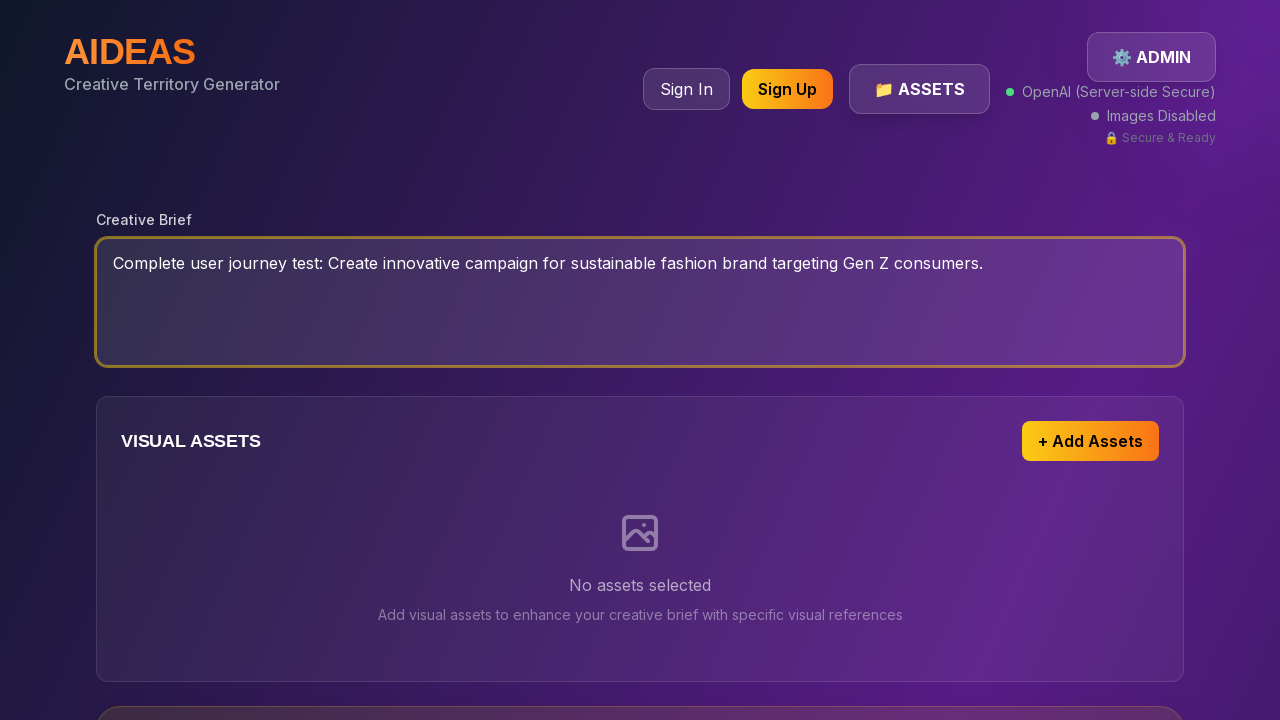

Clicked the first action button to generate content at (640, 360) on button:has-text("Generate"), button:has-text("Create"), button:has-text("Start")
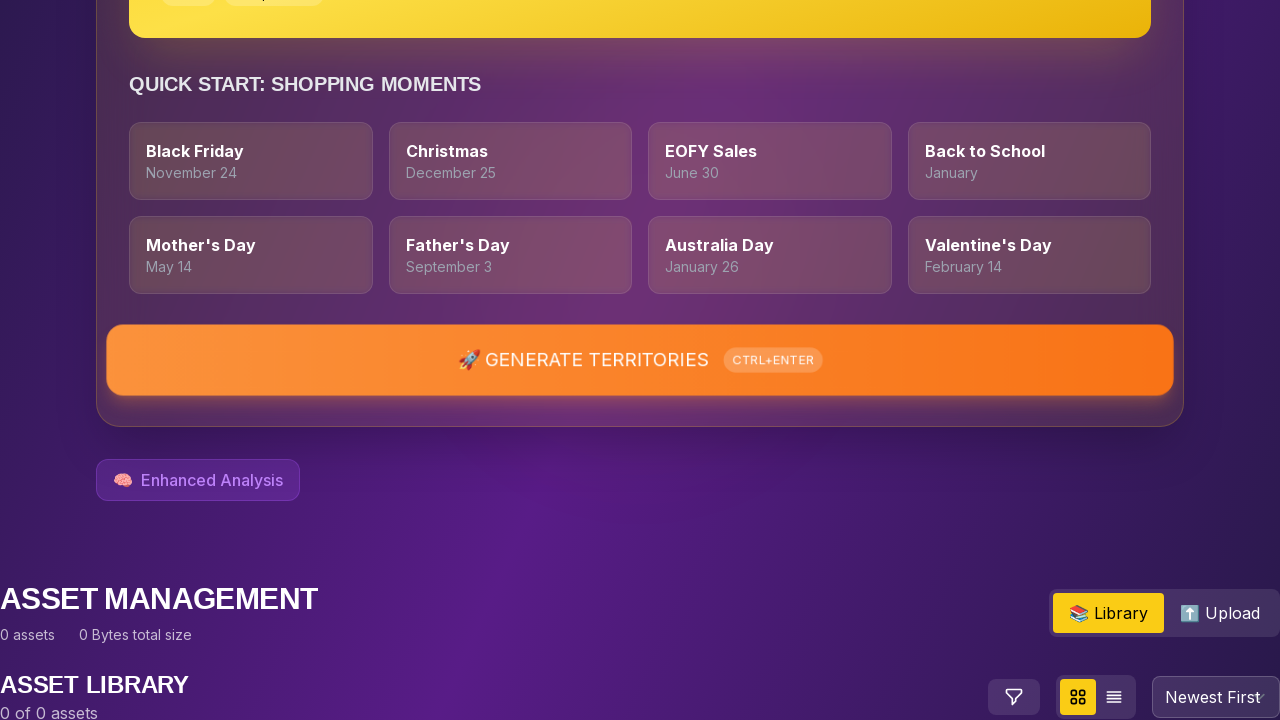

Waited 3 seconds for content generation to complete
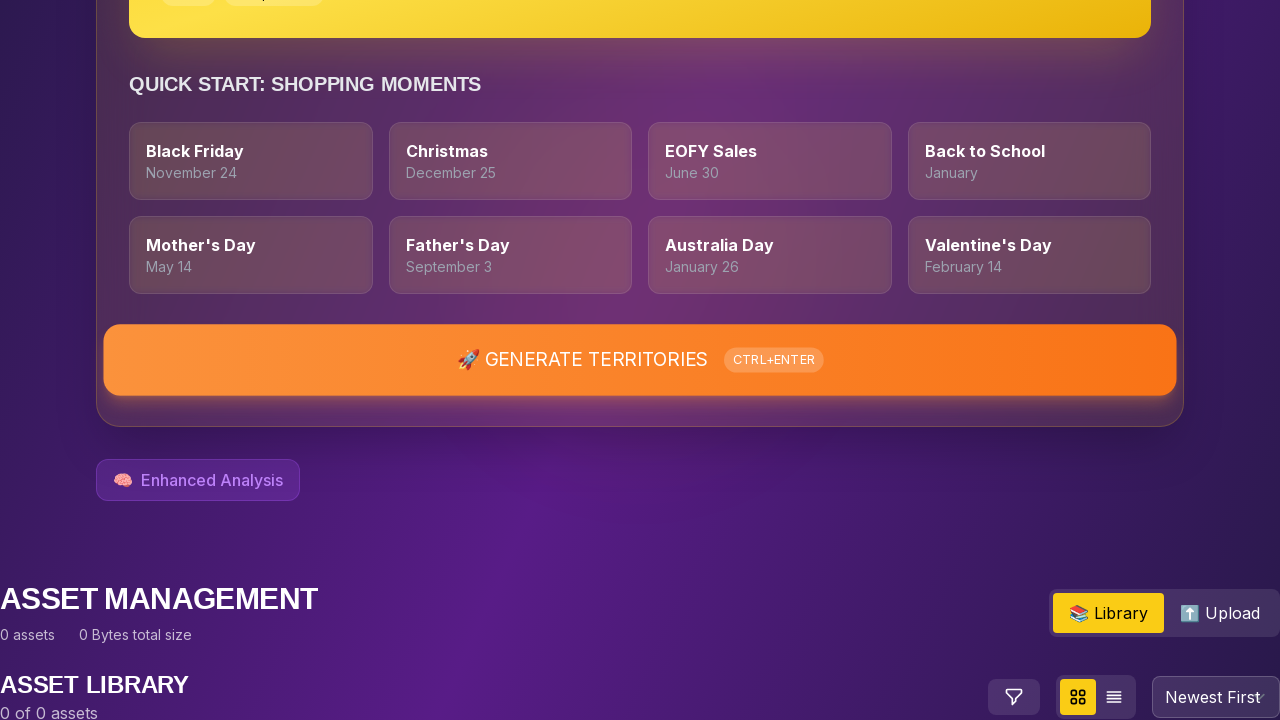

Checked for results - found 0 result elements
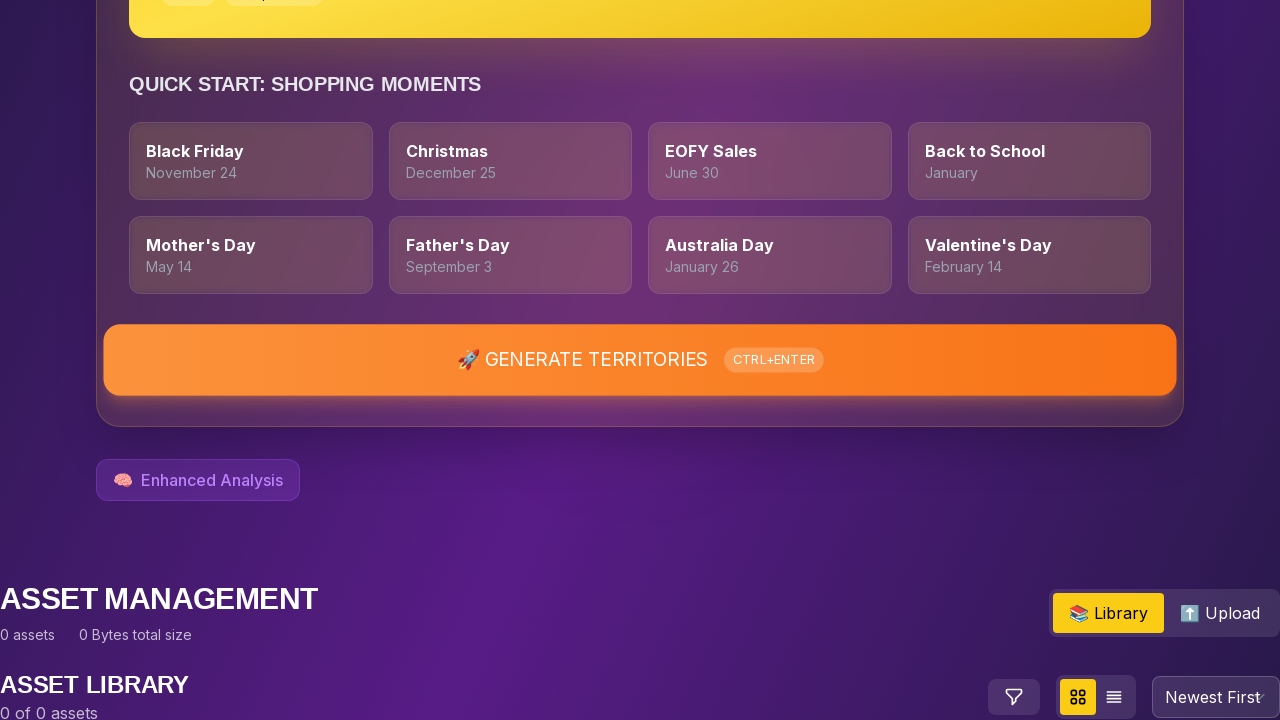

Checked for errors/alerts - found 0 error elements
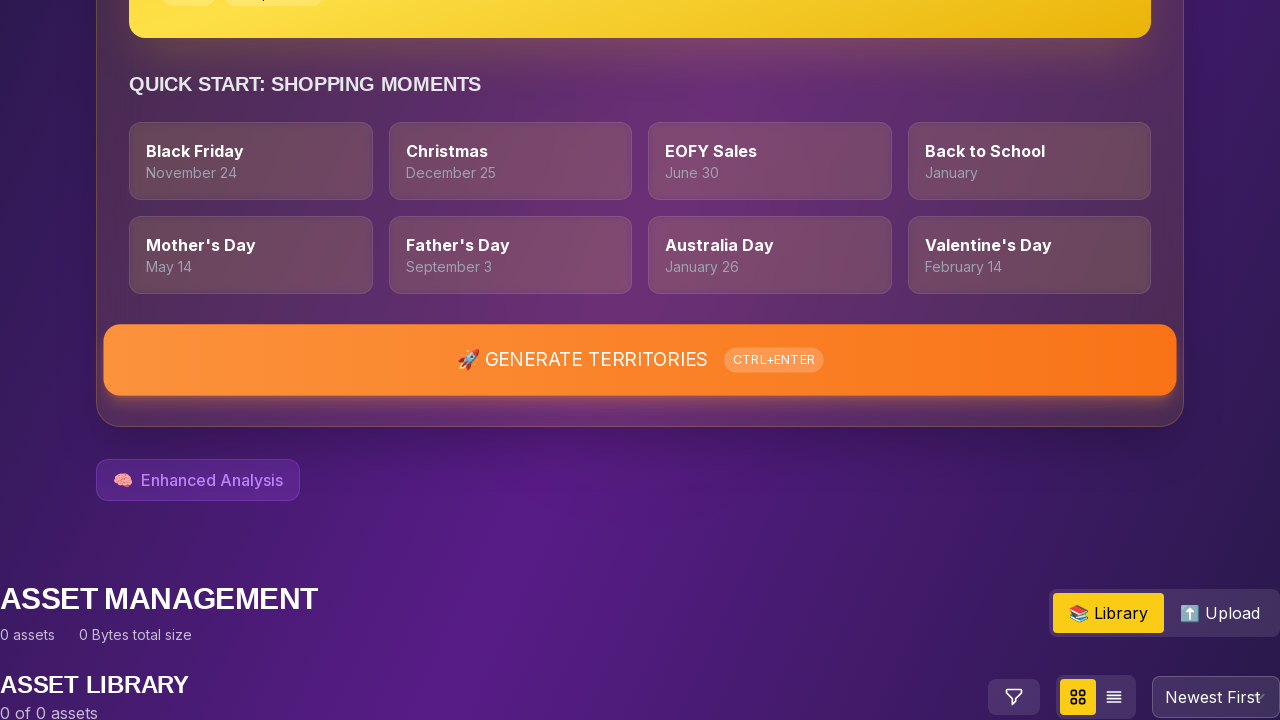

Located second button on the page for additional interaction
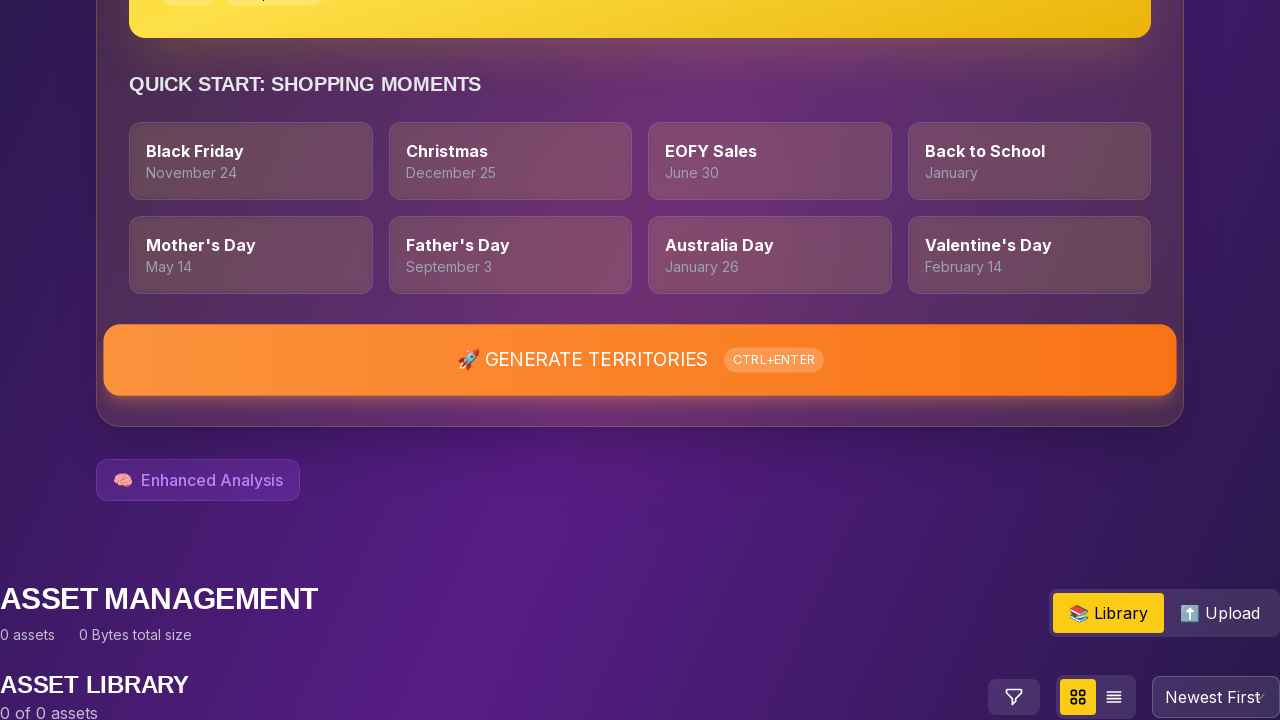

Clicked second button to test additional interaction at (788, 89) on button >> nth=1
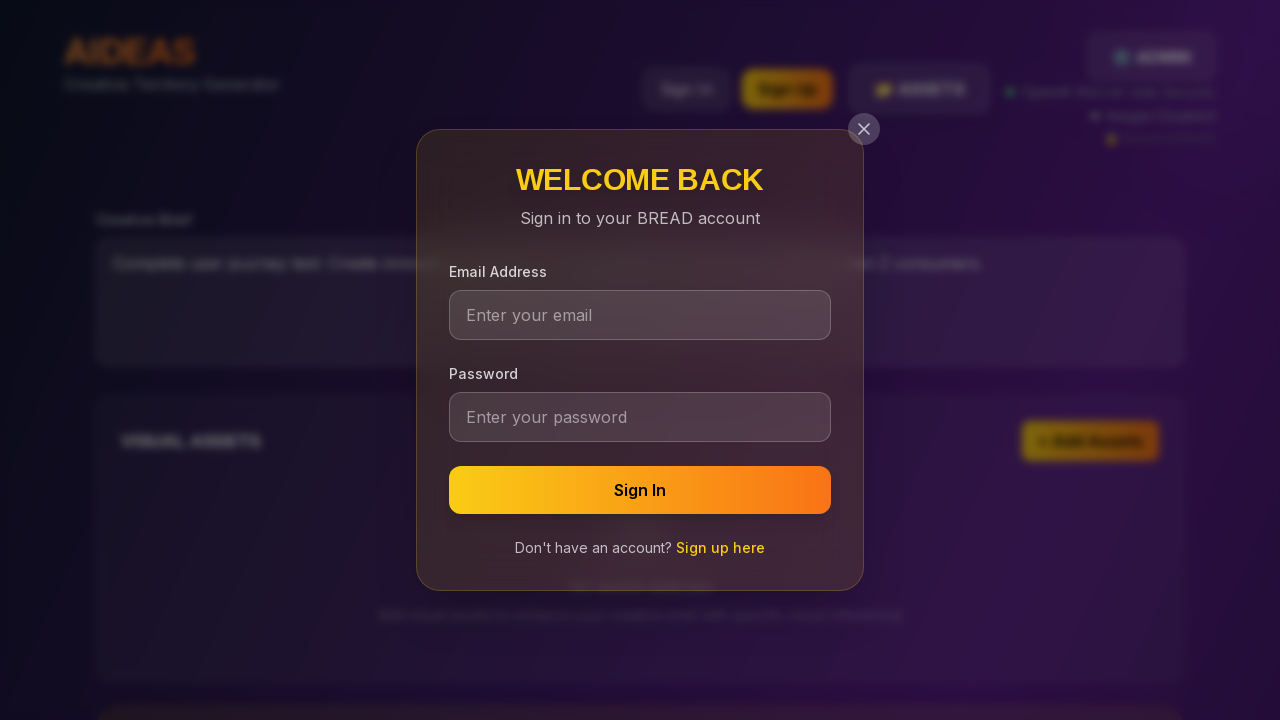

Waited 1 second for interaction to complete
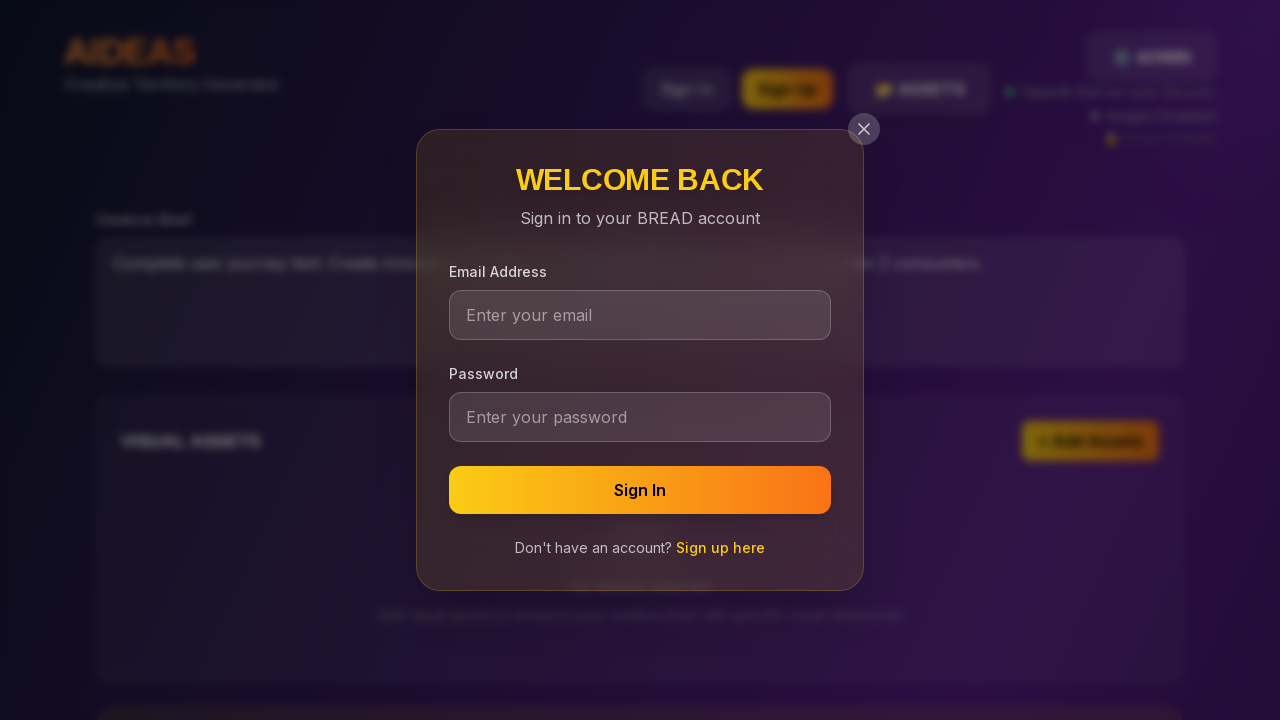

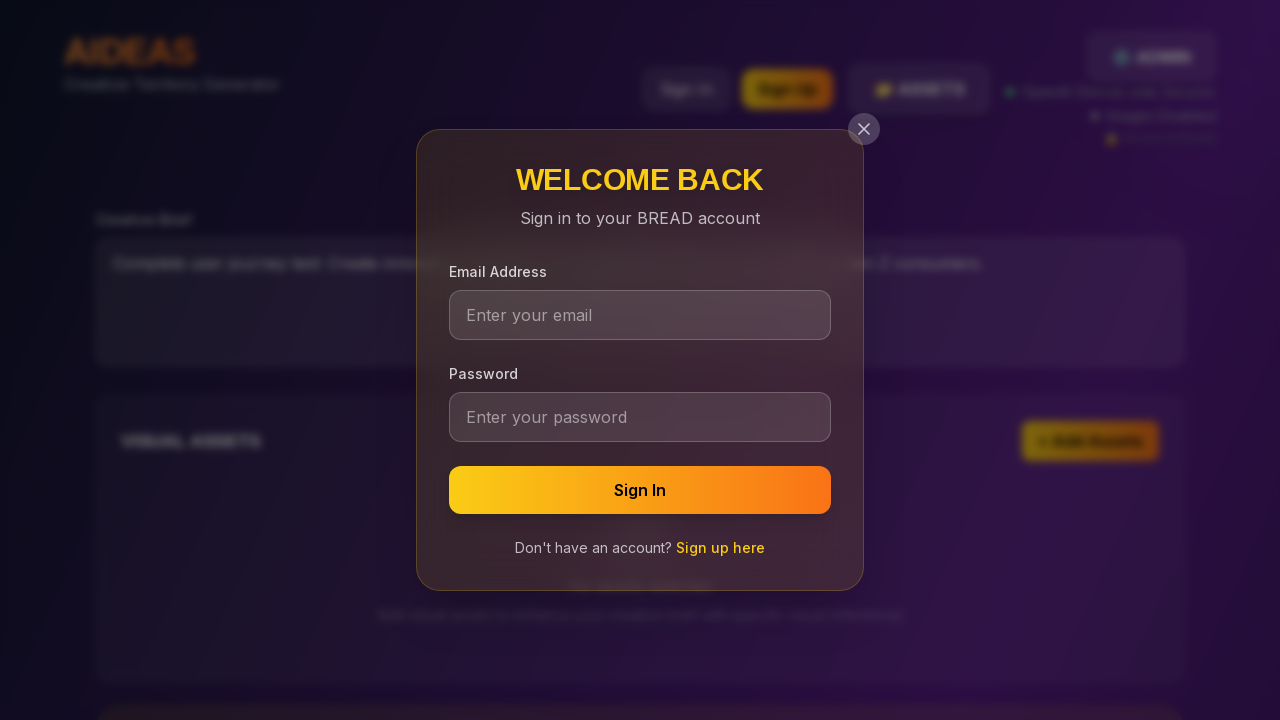